Tests iframe handling by navigating to jQuery UI draggable demo, switching to the demo iframe to verify the draggable element is displayed, then switching back to main content and clicking a sidebar navigation link.

Starting URL: https://jqueryui.com/draggable/

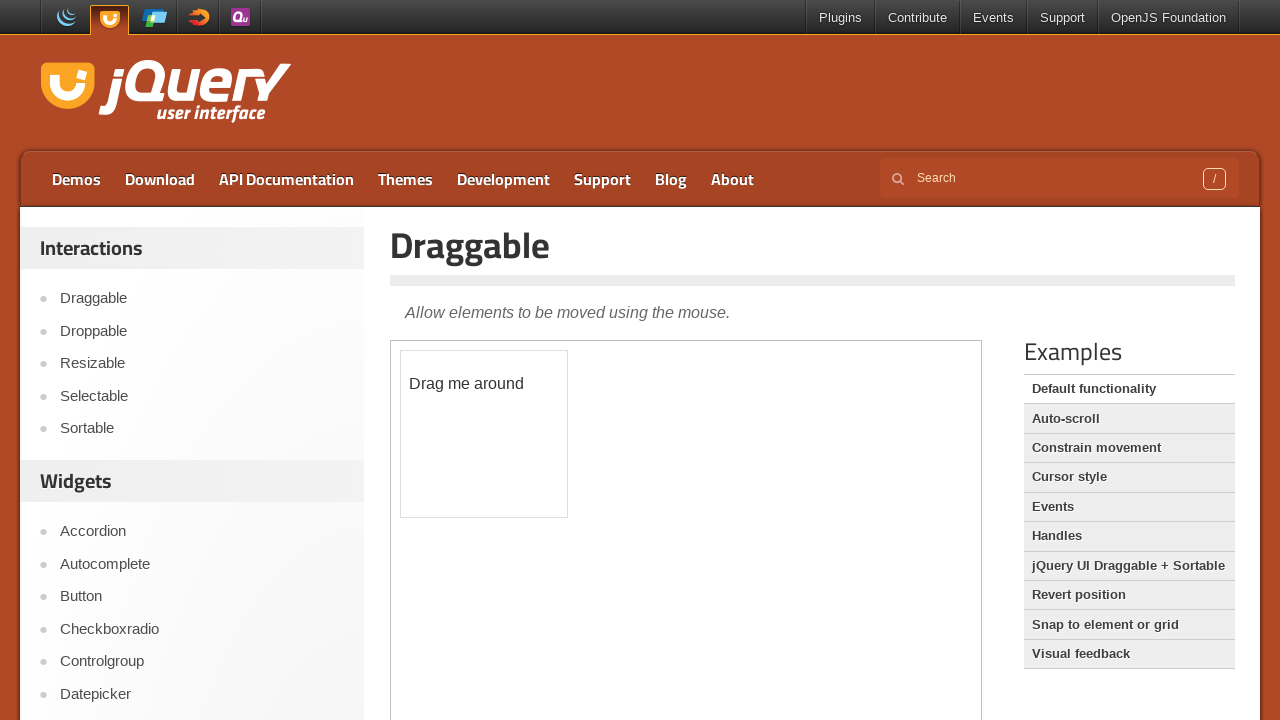

Located demo iframe by class name
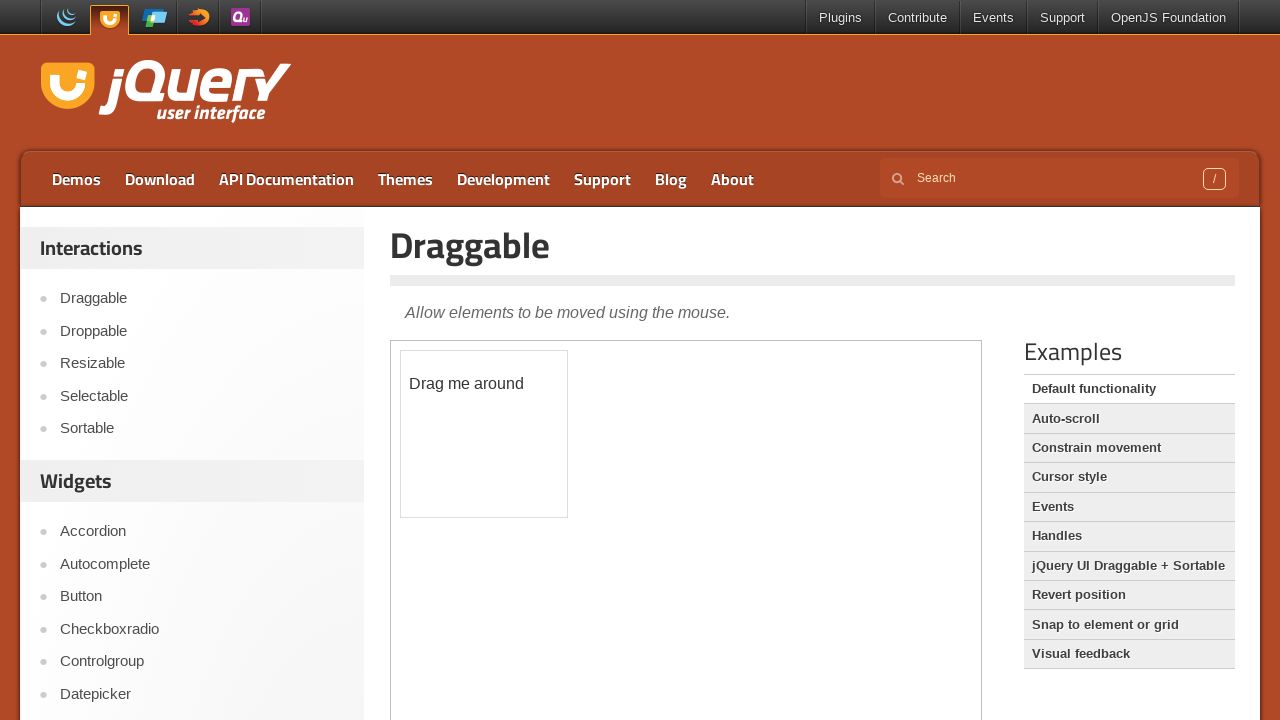

Verified draggable element is visible in iframe
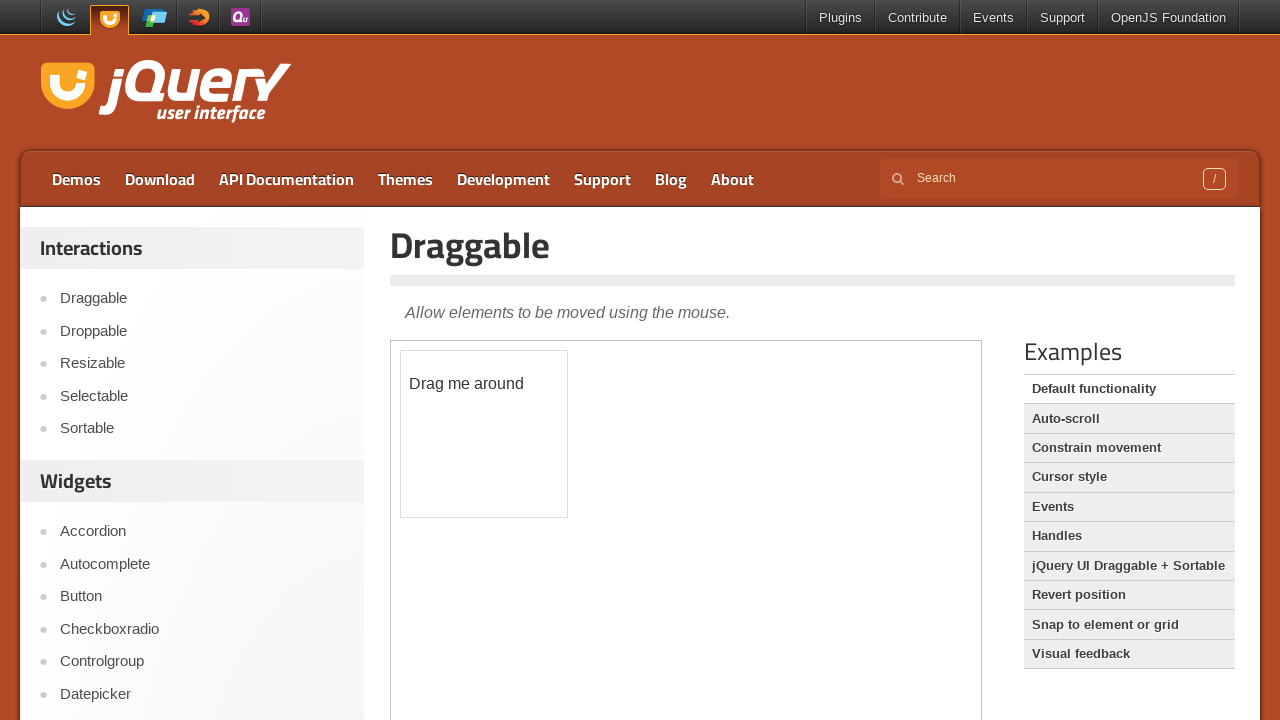

Clicked sidebar navigation link at (202, 331) on xpath=//*[@id='sidebar']/aside[1]/ul/li[2]/a
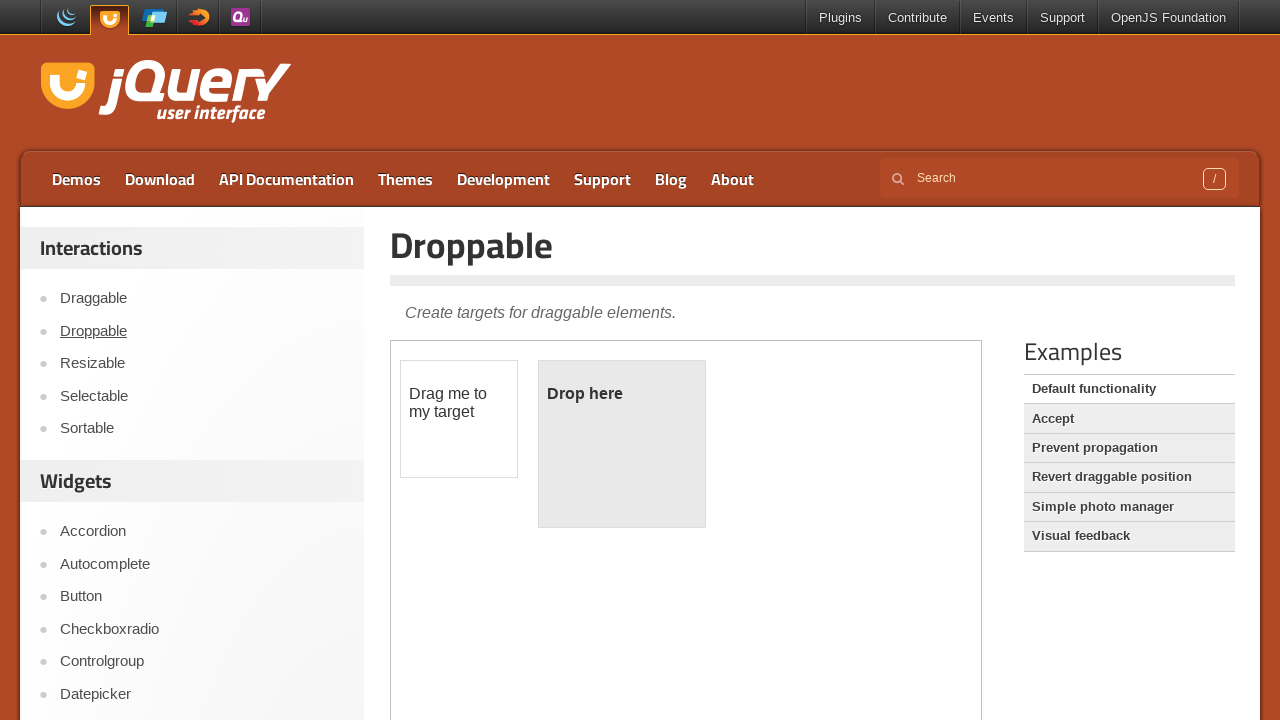

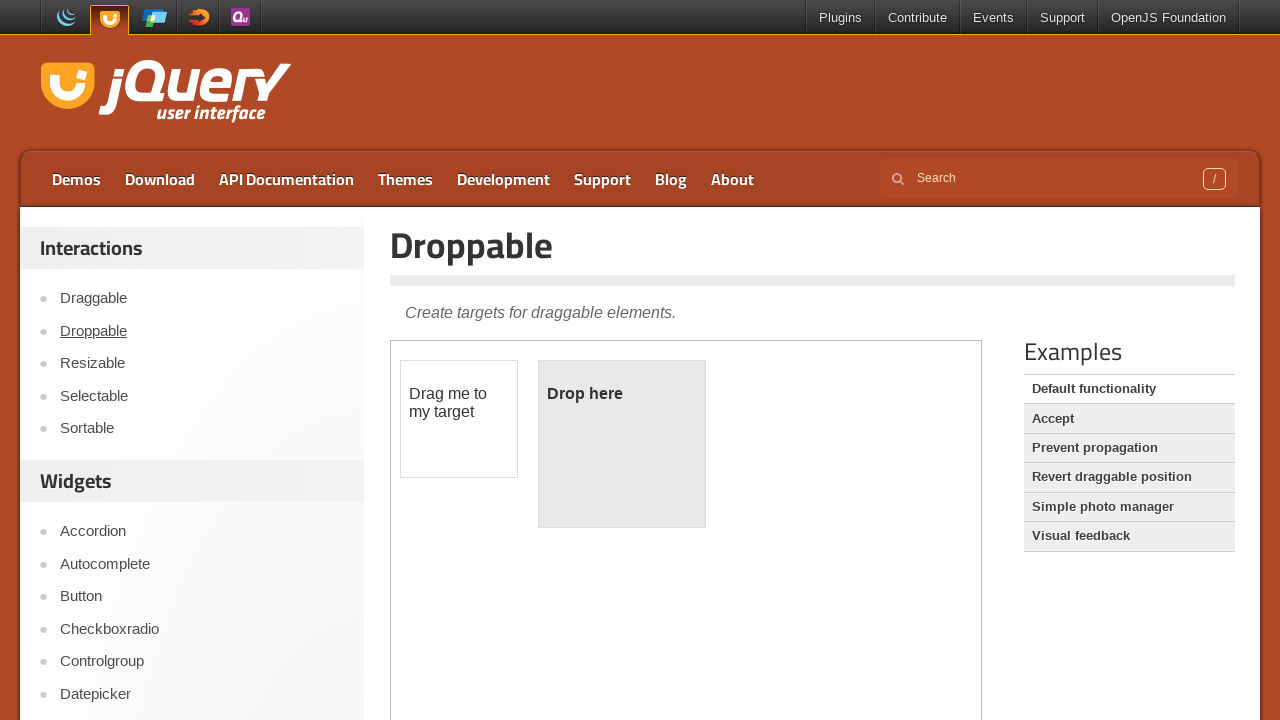